Navigates to a Netflix demo page on Sunspire web app, clears localStorage to reset demo quota, reloads the page, and verifies that button elements are present on the page.

Starting URL: https://sunspire-web-app.vercel.app/?company=Netflix&demo=1

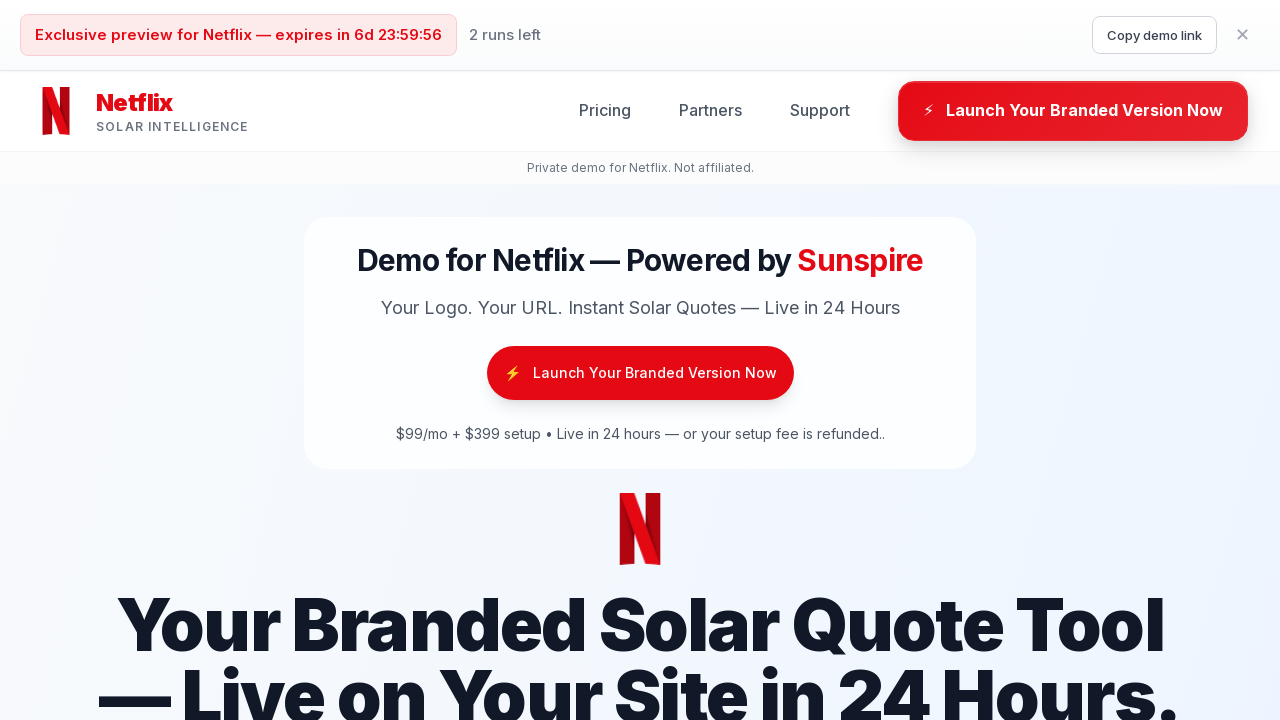

Waited for page to reach networkidle state
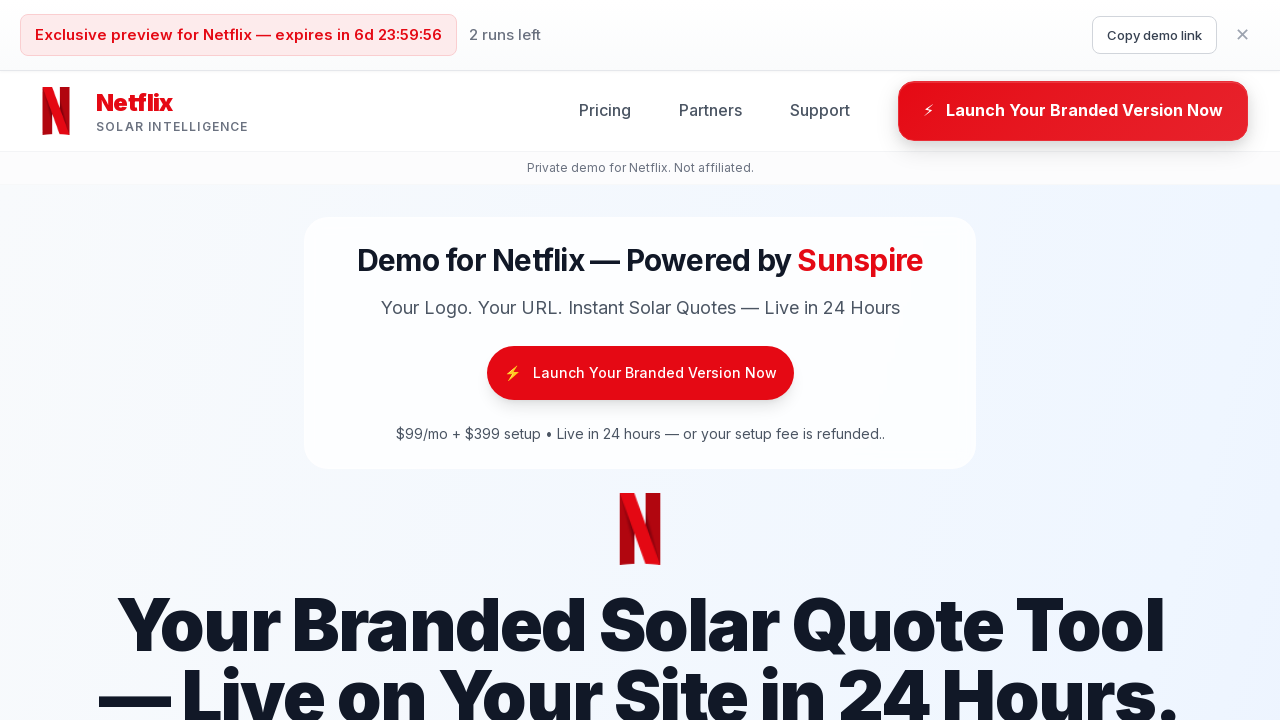

Cleared localStorage to reset demo quota
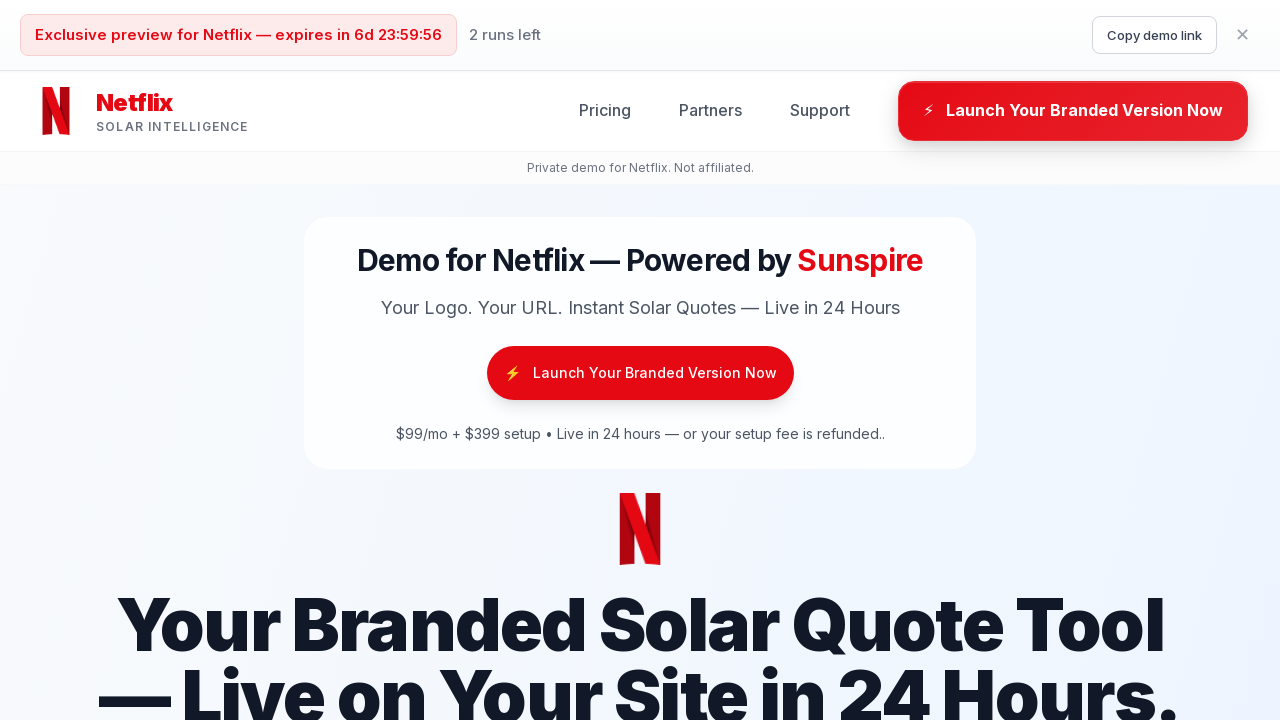

Reloaded the page
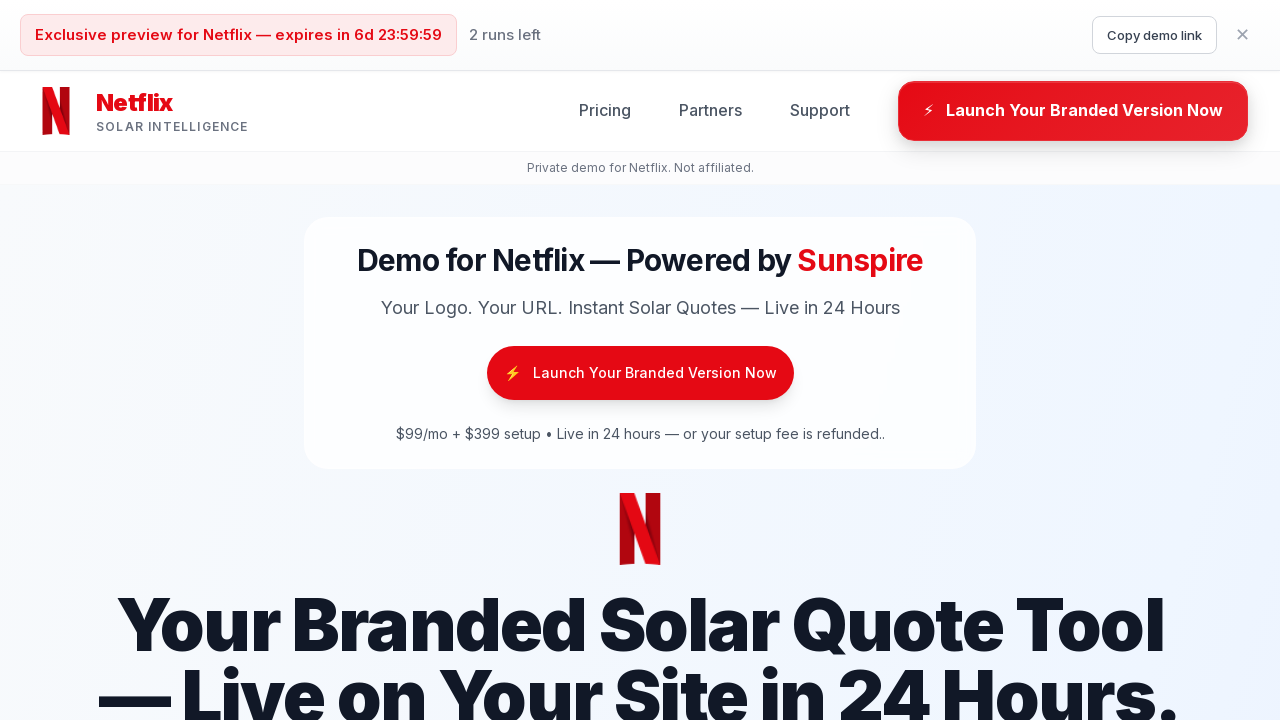

Waited for reloaded page to reach networkidle state
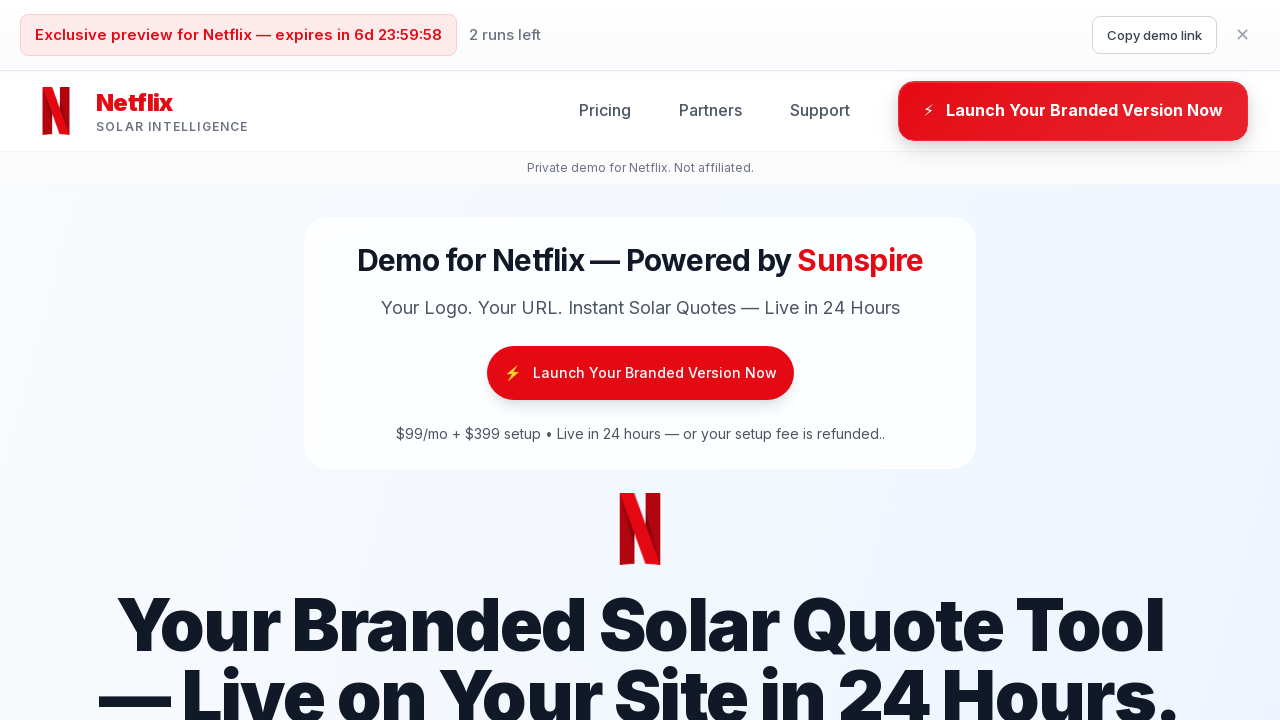

Verified button elements are present on the page
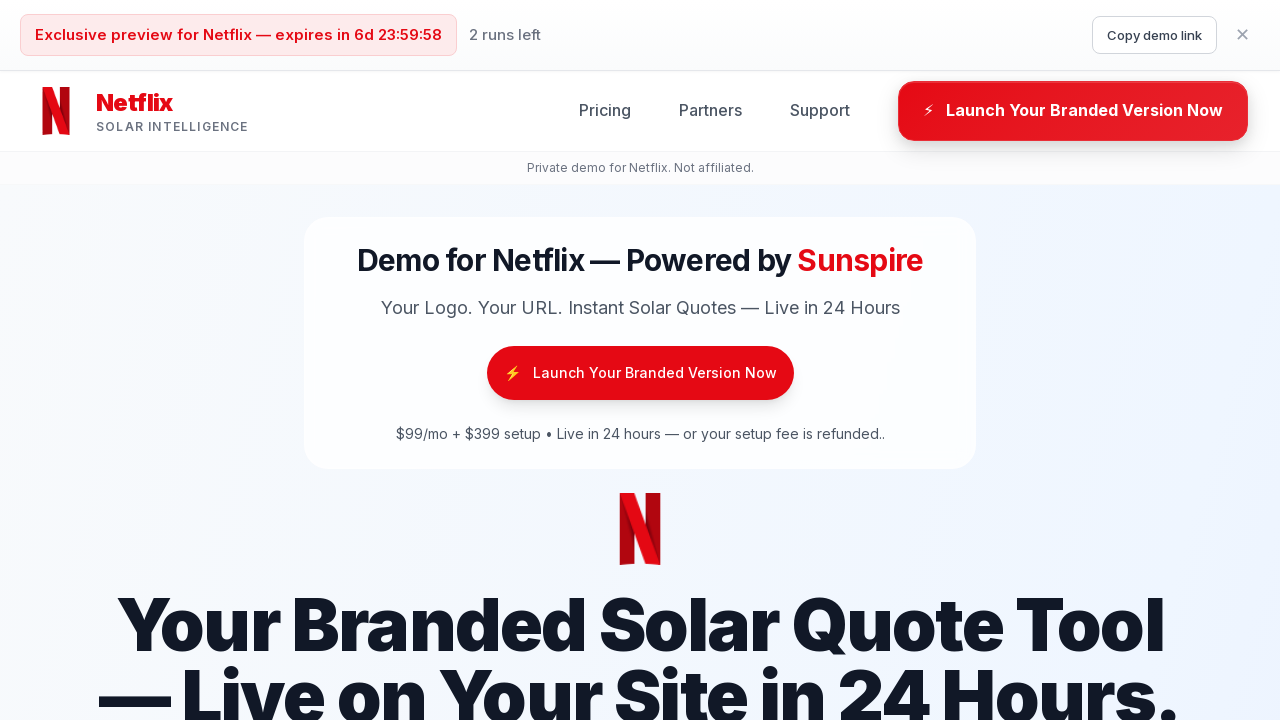

Verified body content is loaded
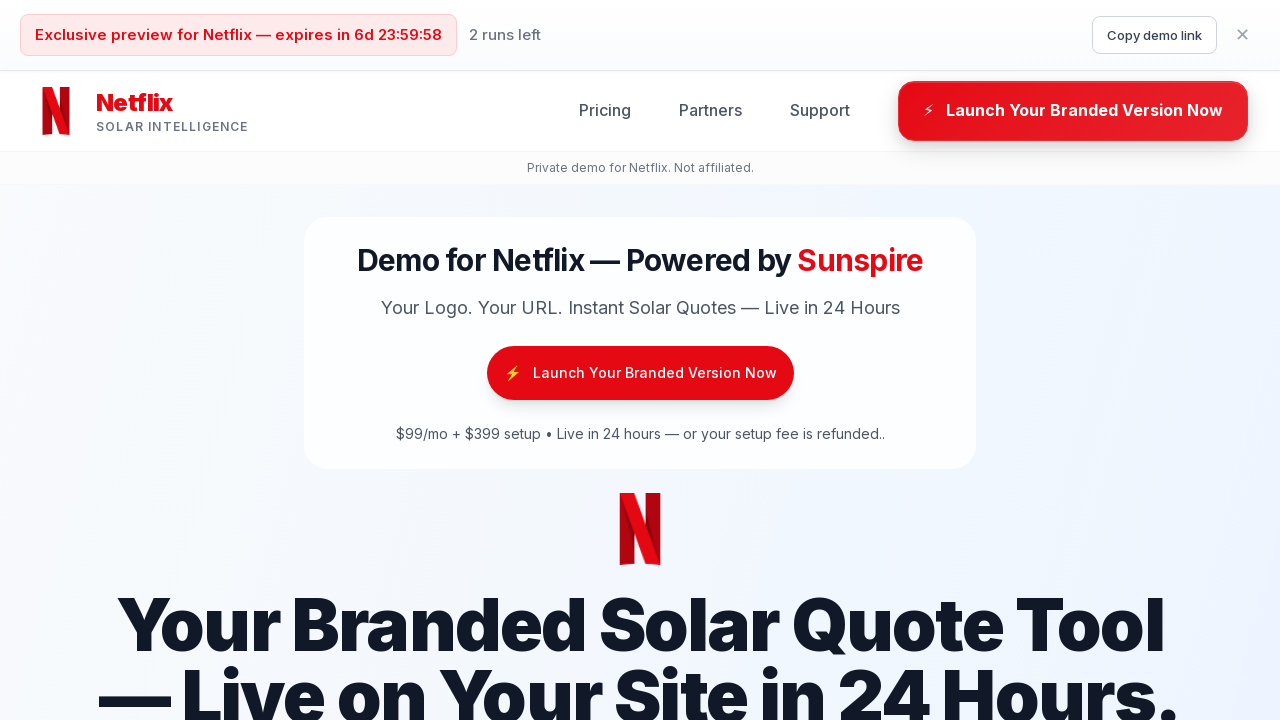

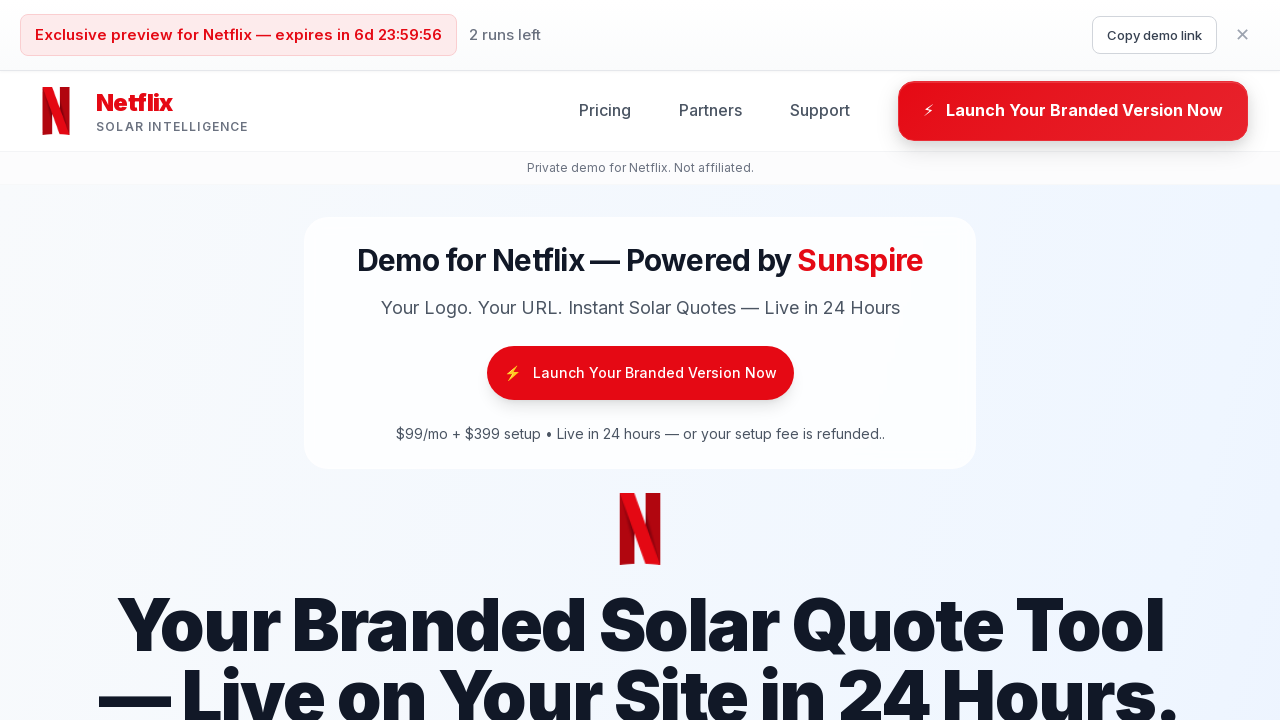